Tests login form validation by submitting with a username but blank password, verifying the password required error message is displayed

Starting URL: http://saucedemo.com

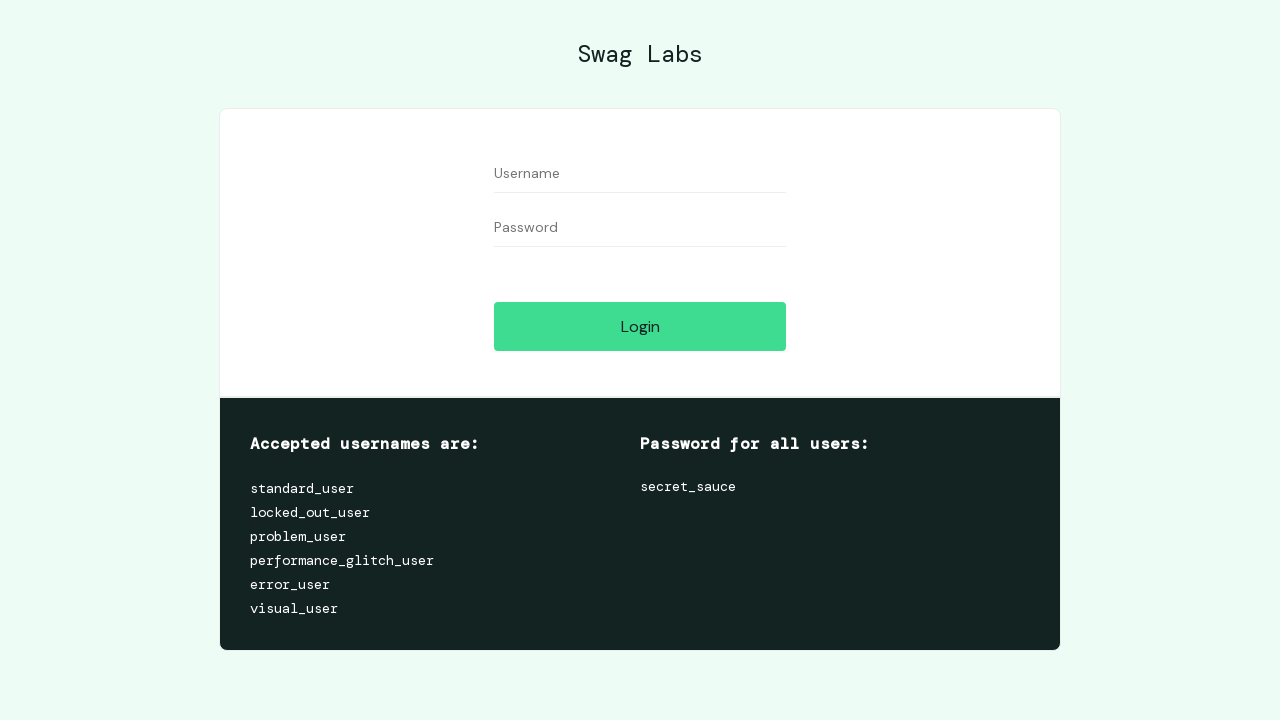

Filled username field with 'standard_user' on #user-name
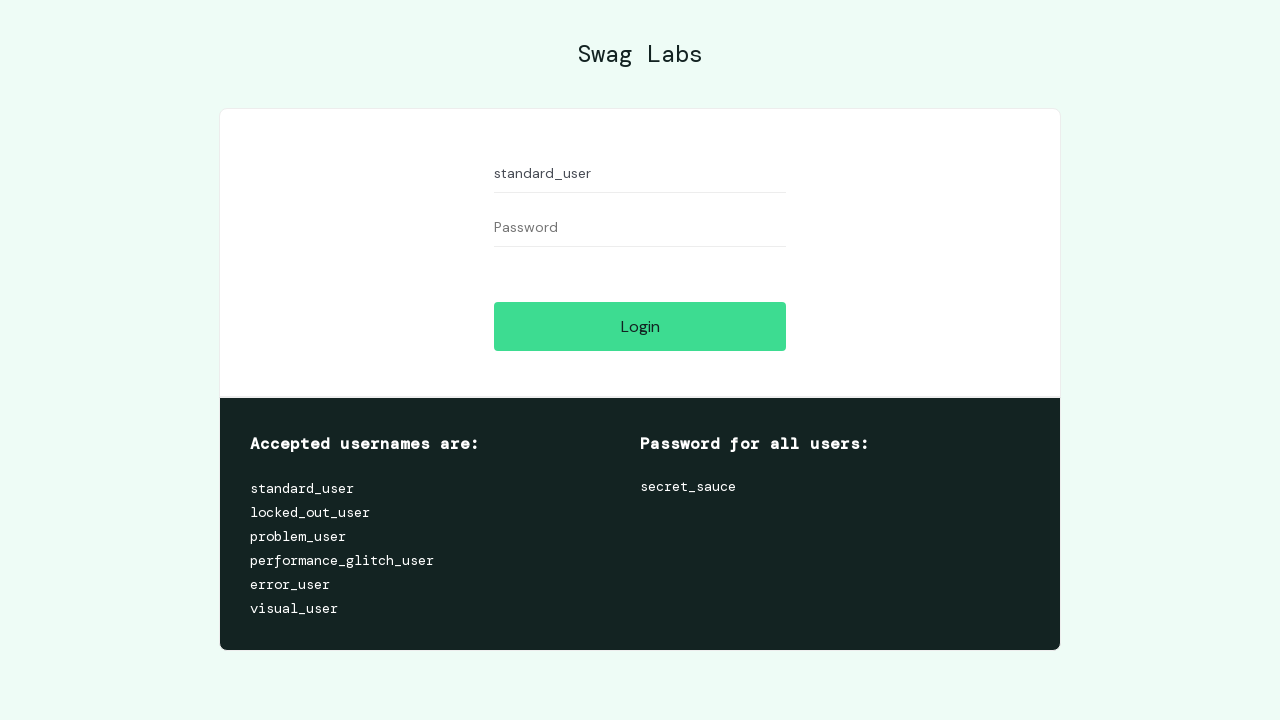

Left password field blank on #password
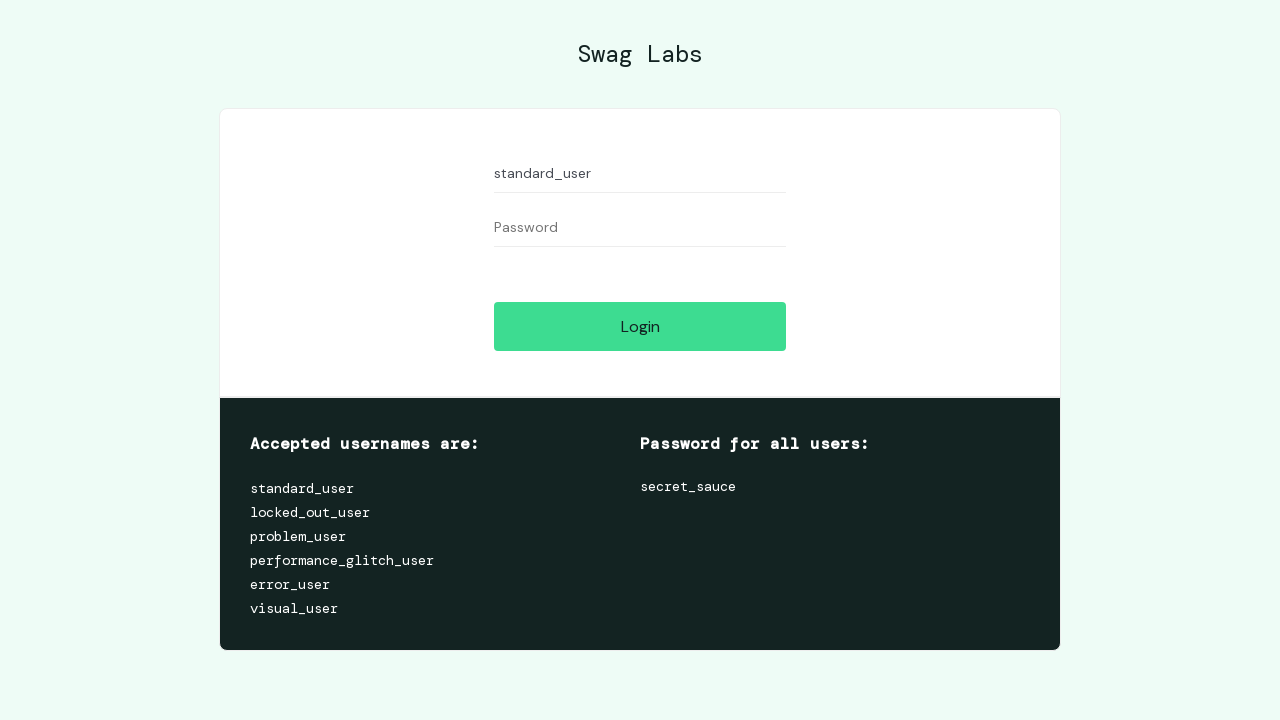

Clicked login button at (640, 326) on #login-button
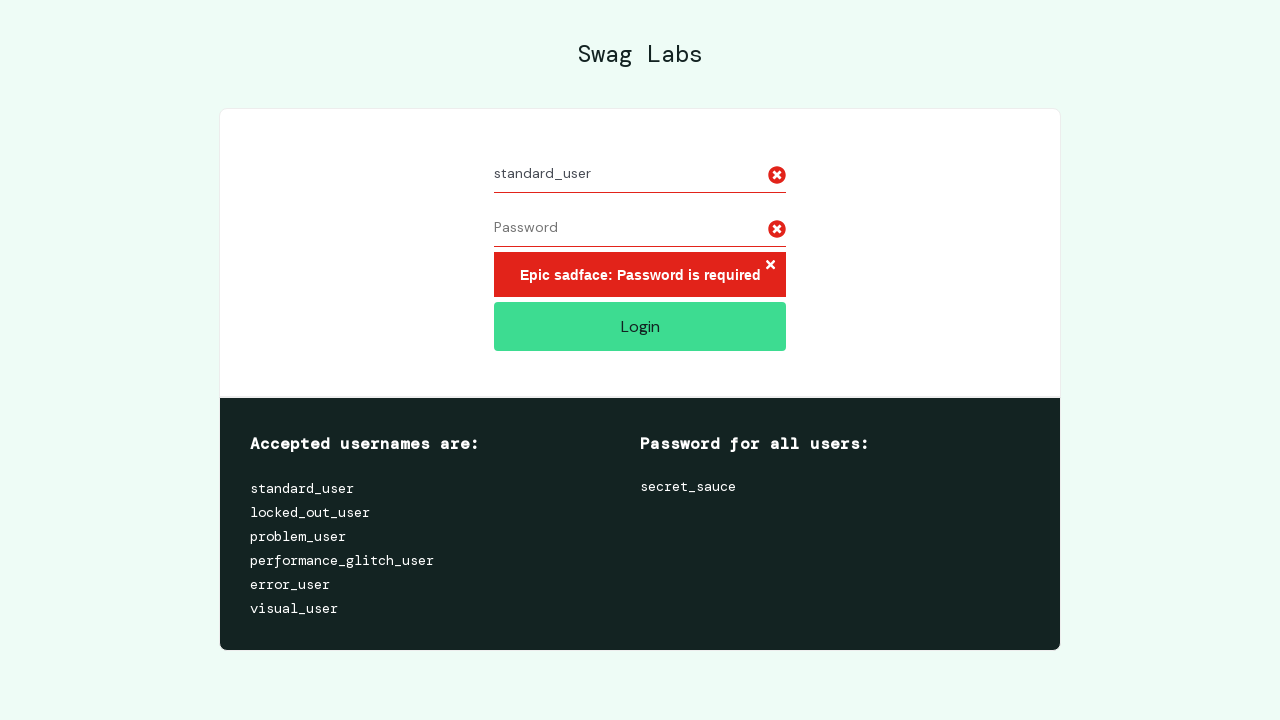

Password required error message appeared
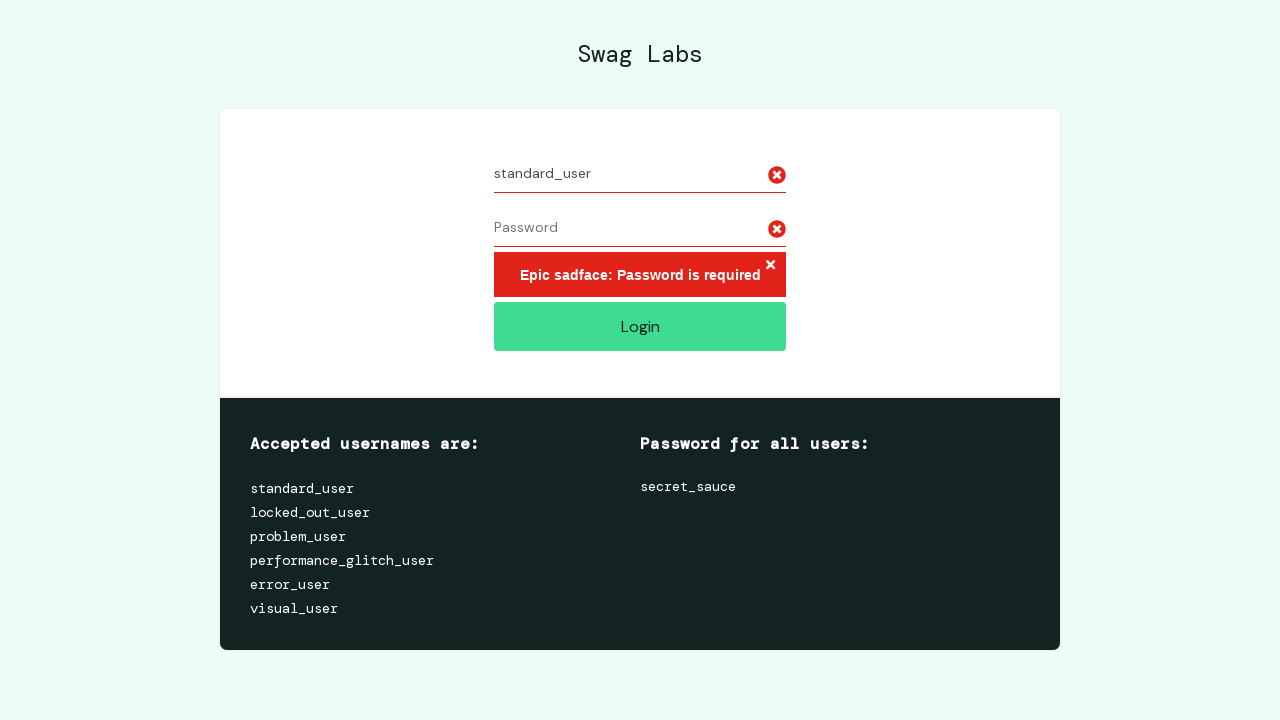

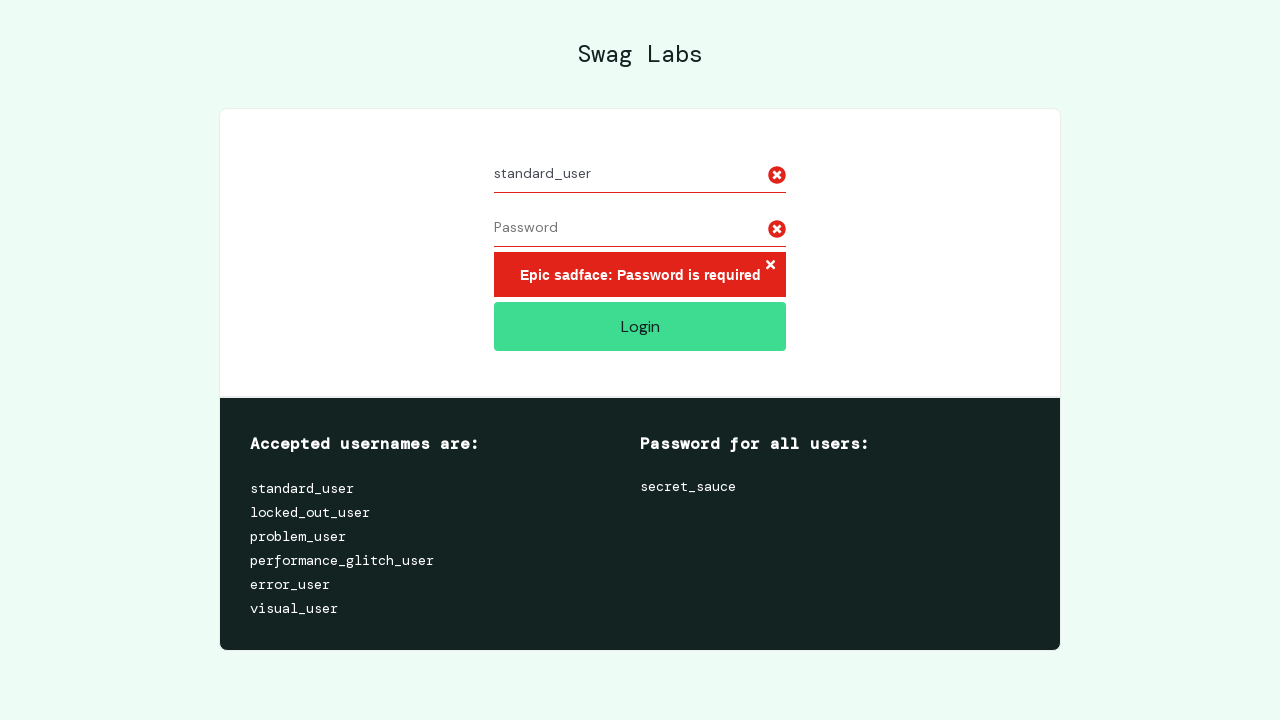